Tests adding a new record to a web table by navigating to the Elements section, opening Web Tables, and filling out a form with user information

Starting URL: https://demoqa.com/

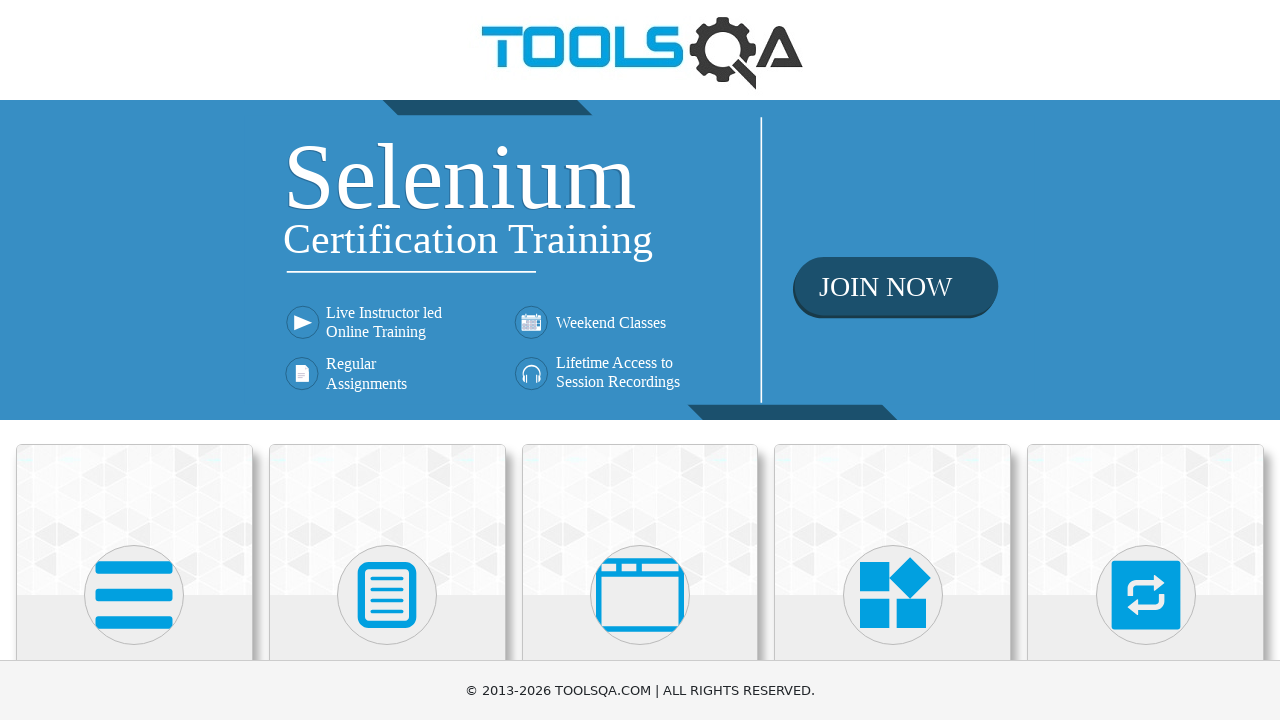

Clicked on Elements card to navigate to the Elements section at (134, 360) on text=Elements
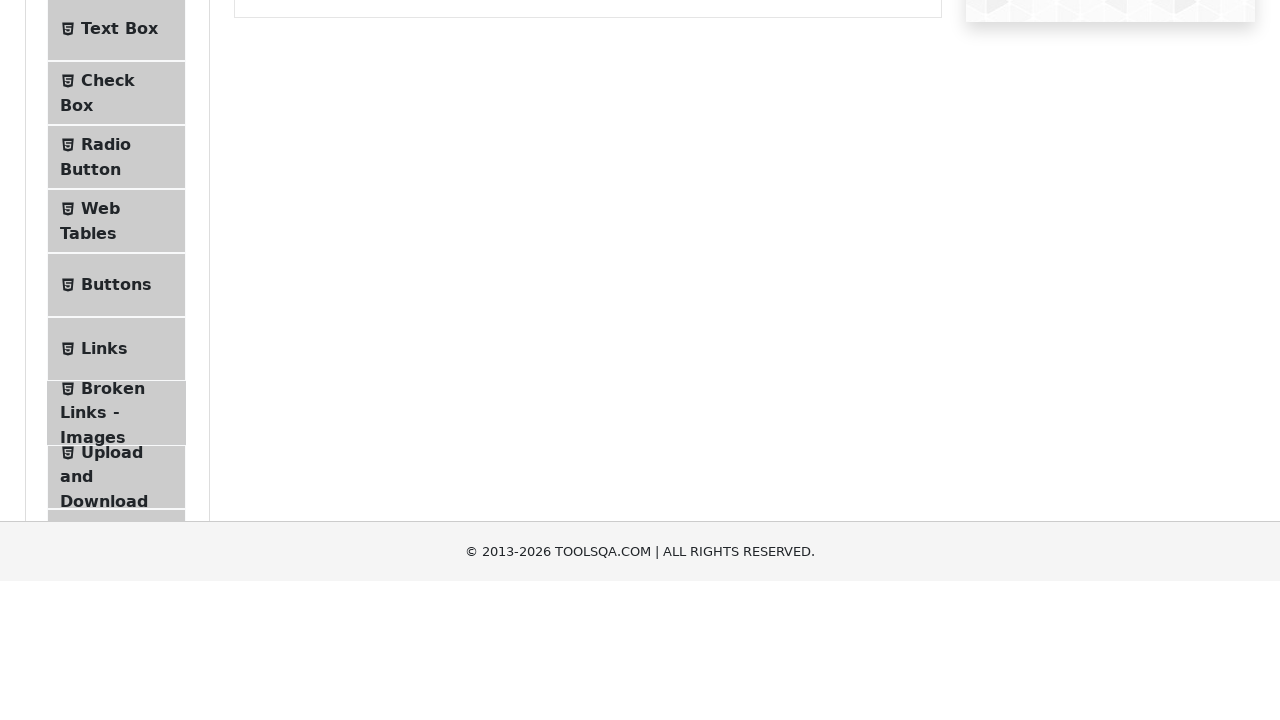

Clicked on Web Tables menu item at (100, 440) on text=Web Tables
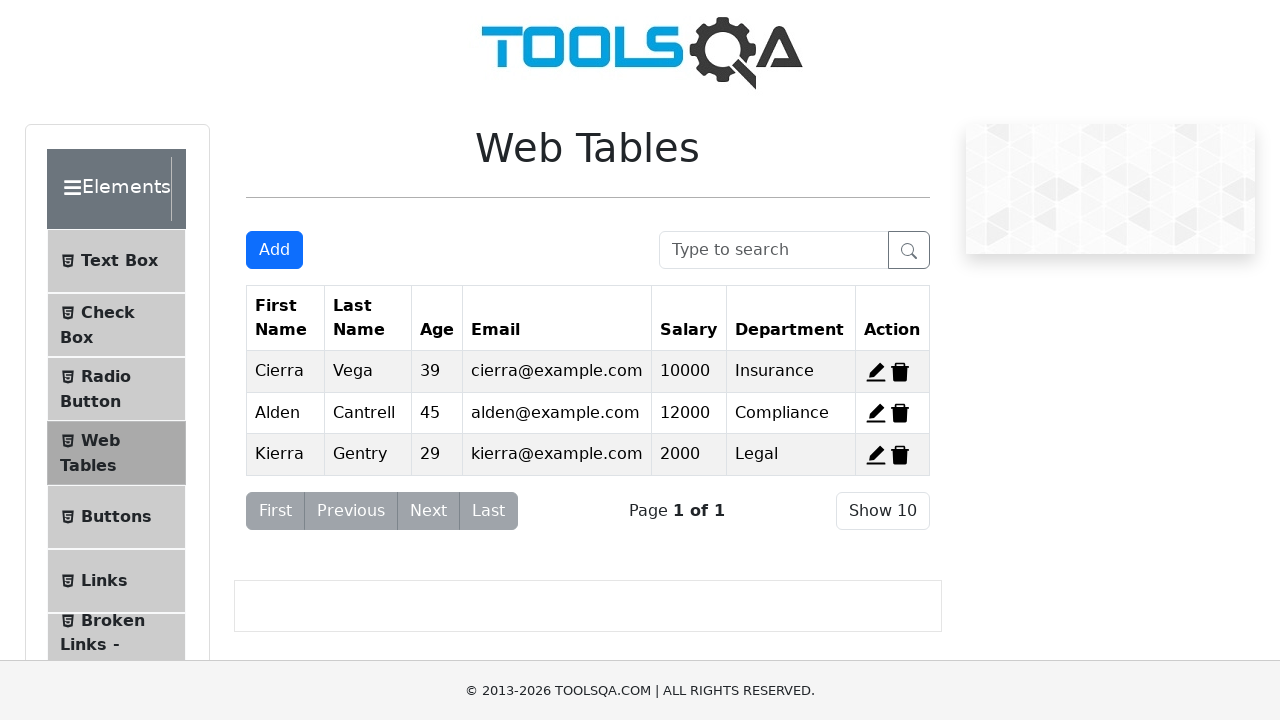

Clicked Add button to open the registration form at (274, 250) on button#addNewRecordButton
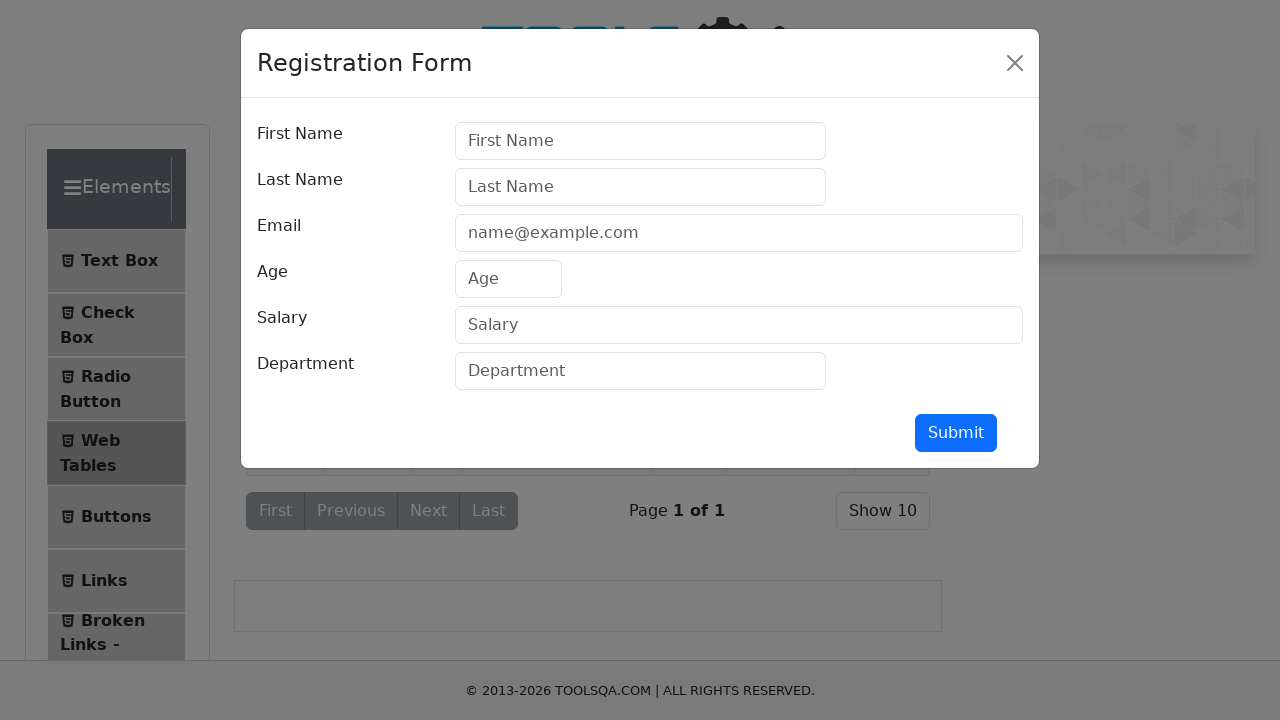

Filled firstName field with 'mel' on input#firstName
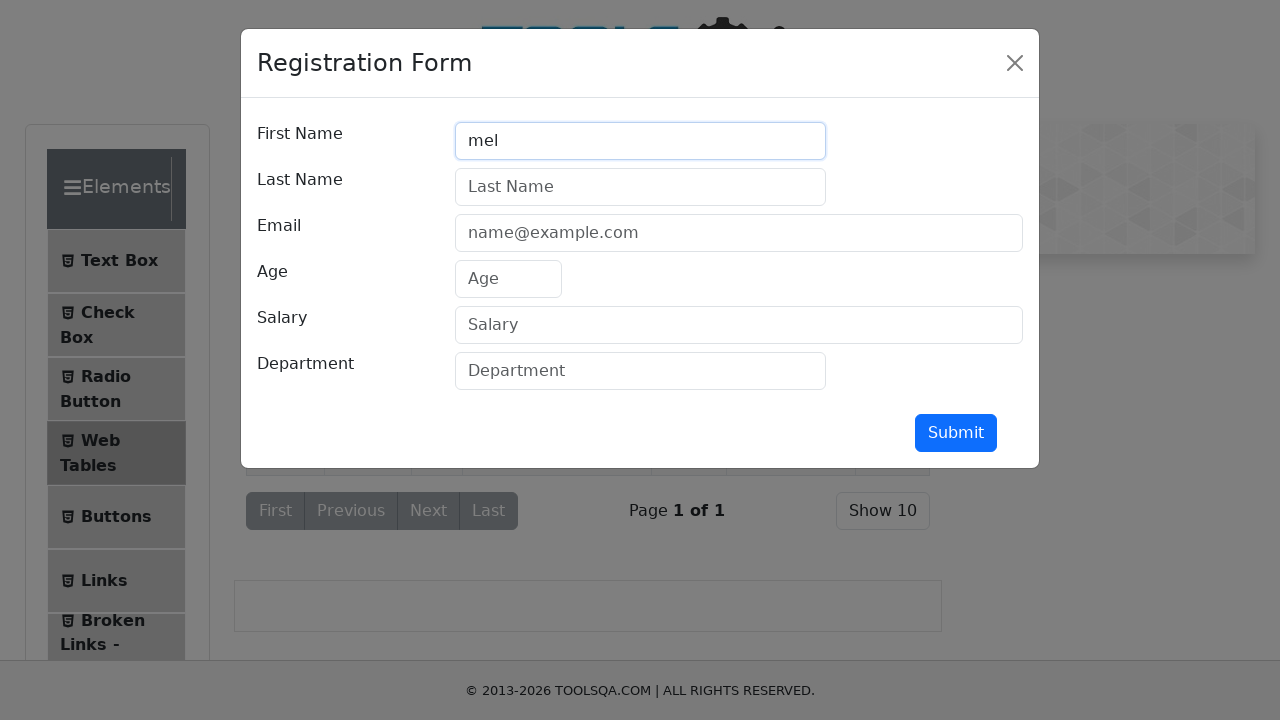

Filled lastName field with 'mel' on input#lastName
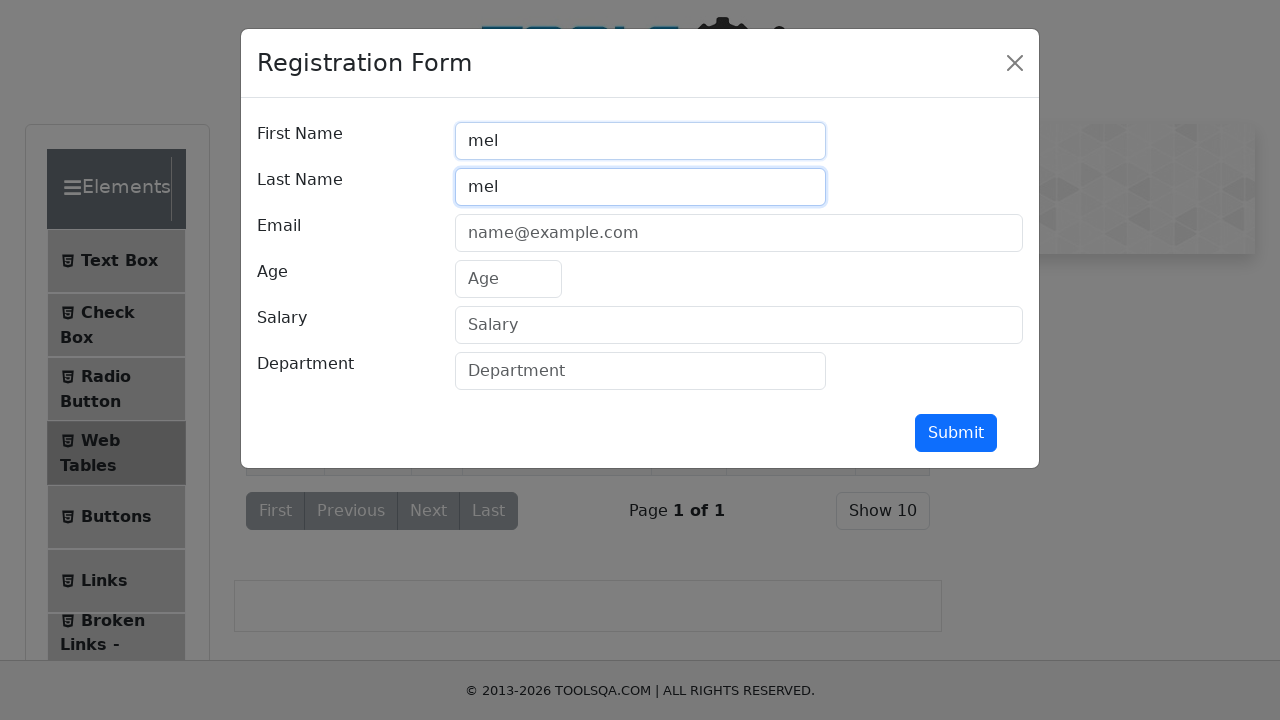

Filled userEmail field with 'mel@givmail.com' on input#userEmail
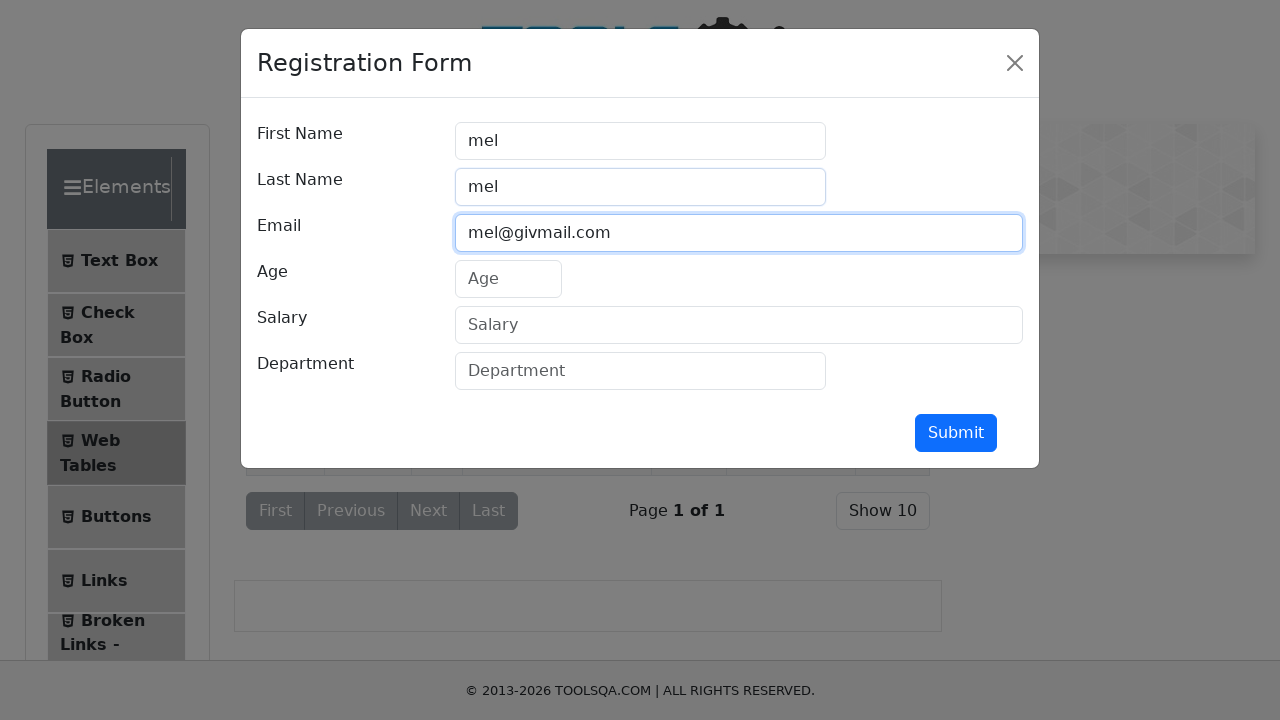

Filled age field with '23' on input#age
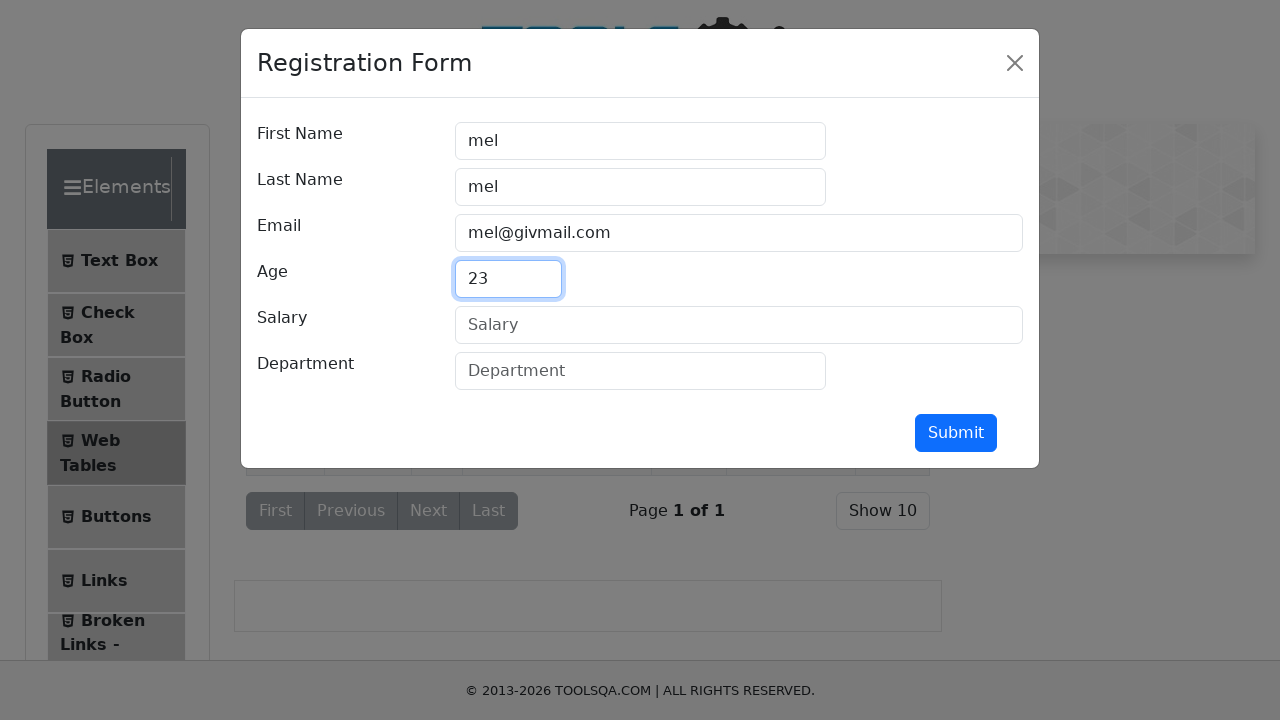

Filled salary field with '100000000' on input#salary
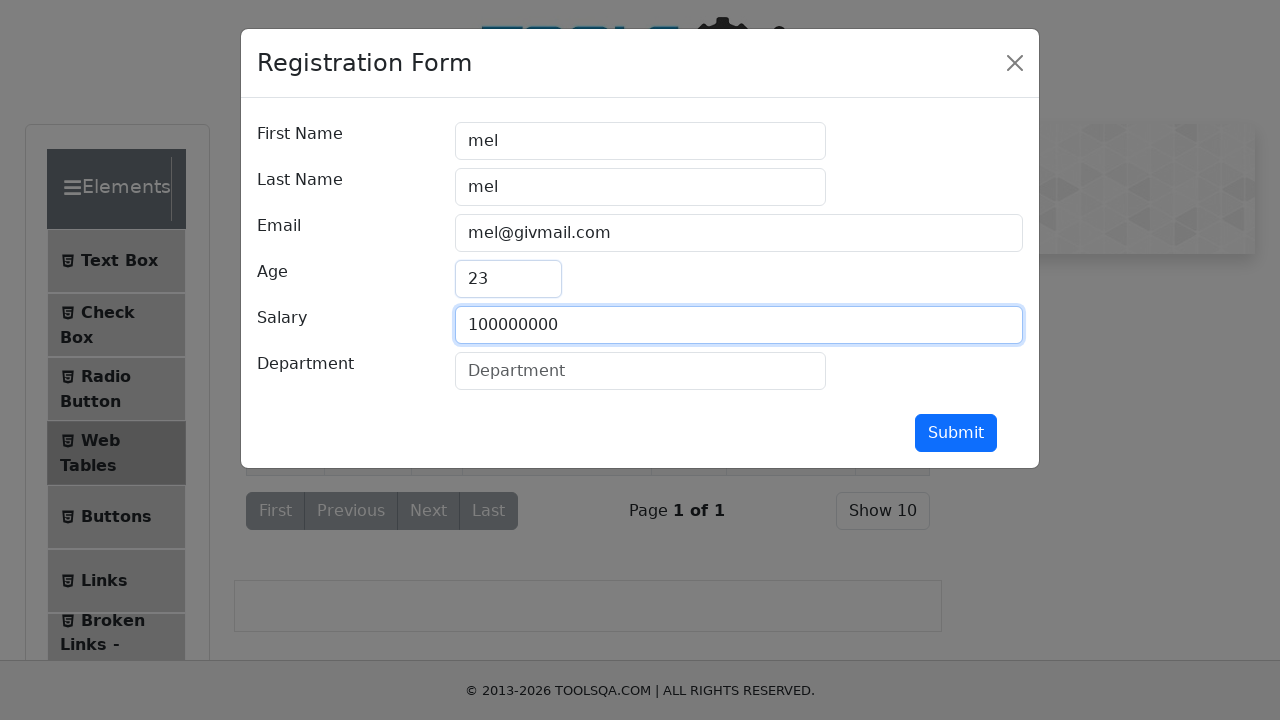

Filled department field with 'IT' on input#department
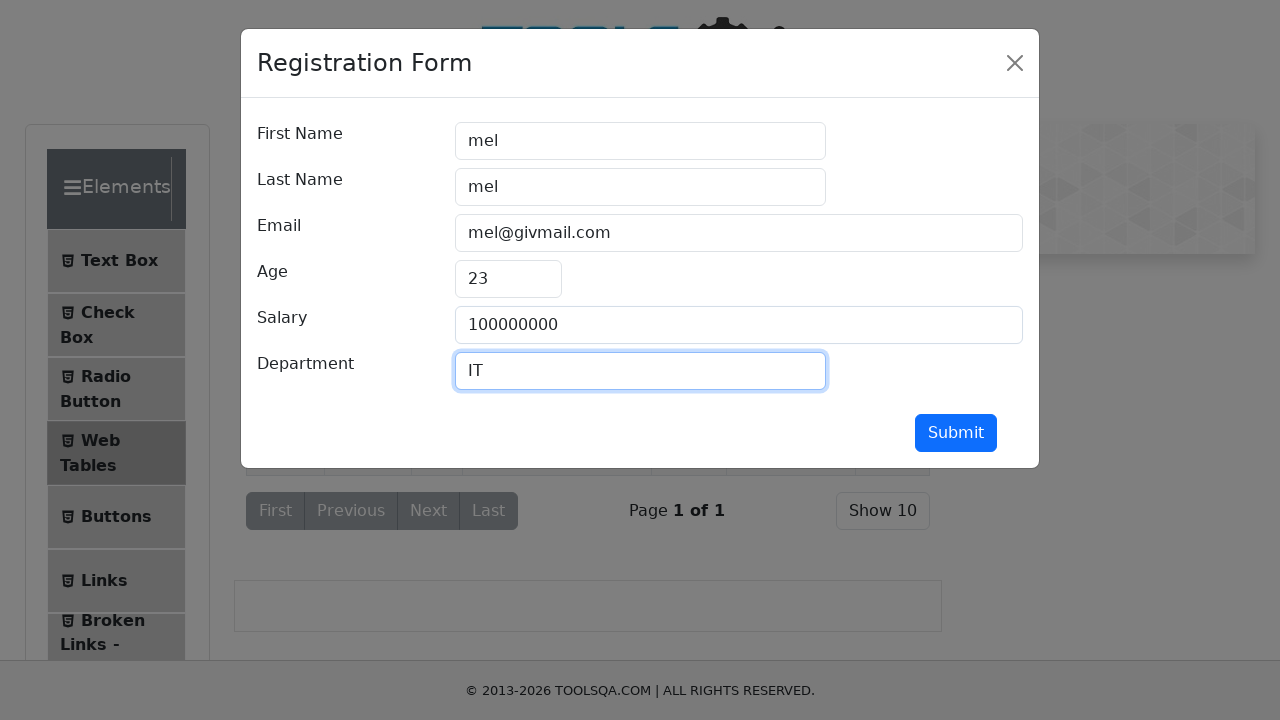

Clicked submit button to add the new record at (956, 433) on button#submit
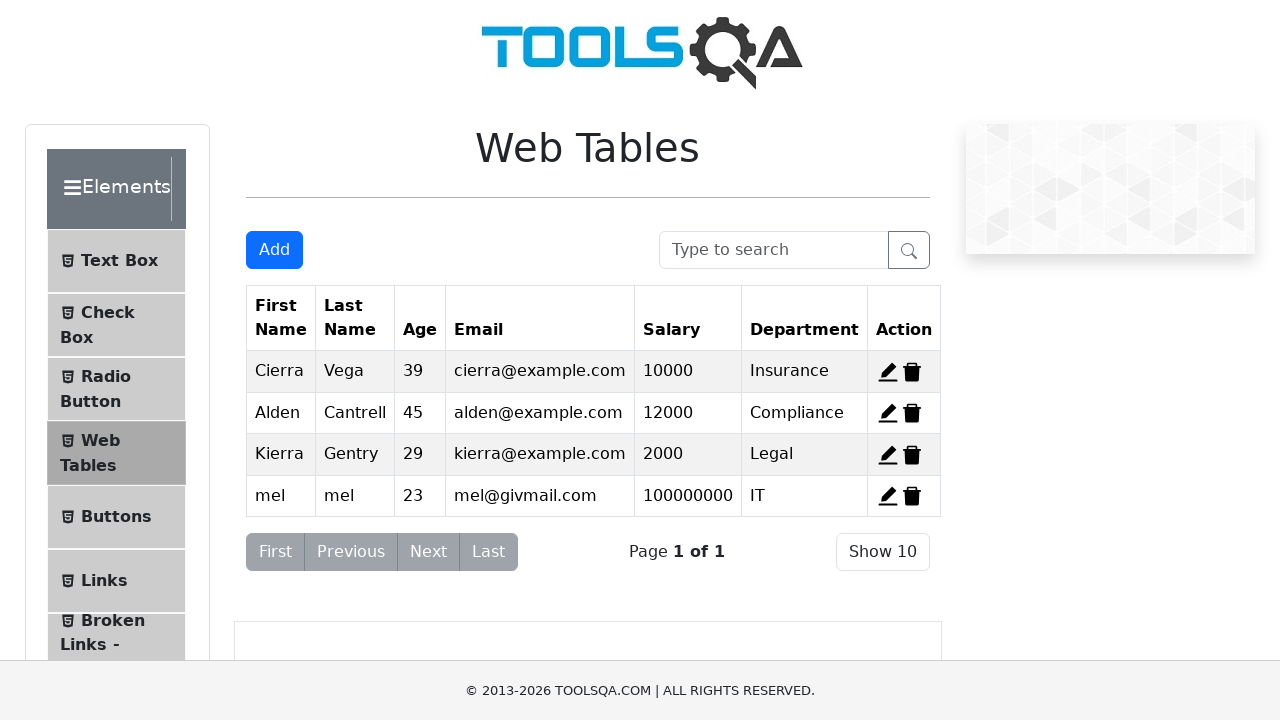

Verified new record appeared in the web table with email 'mel@givmail.com'
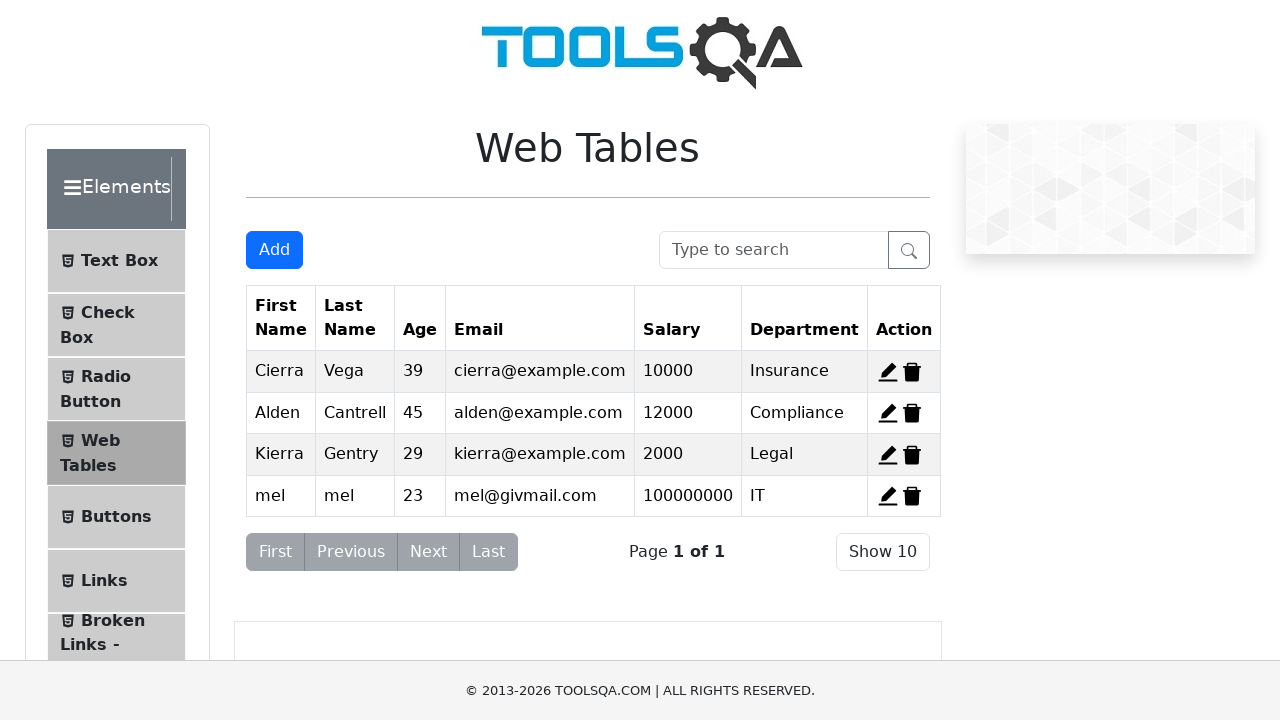

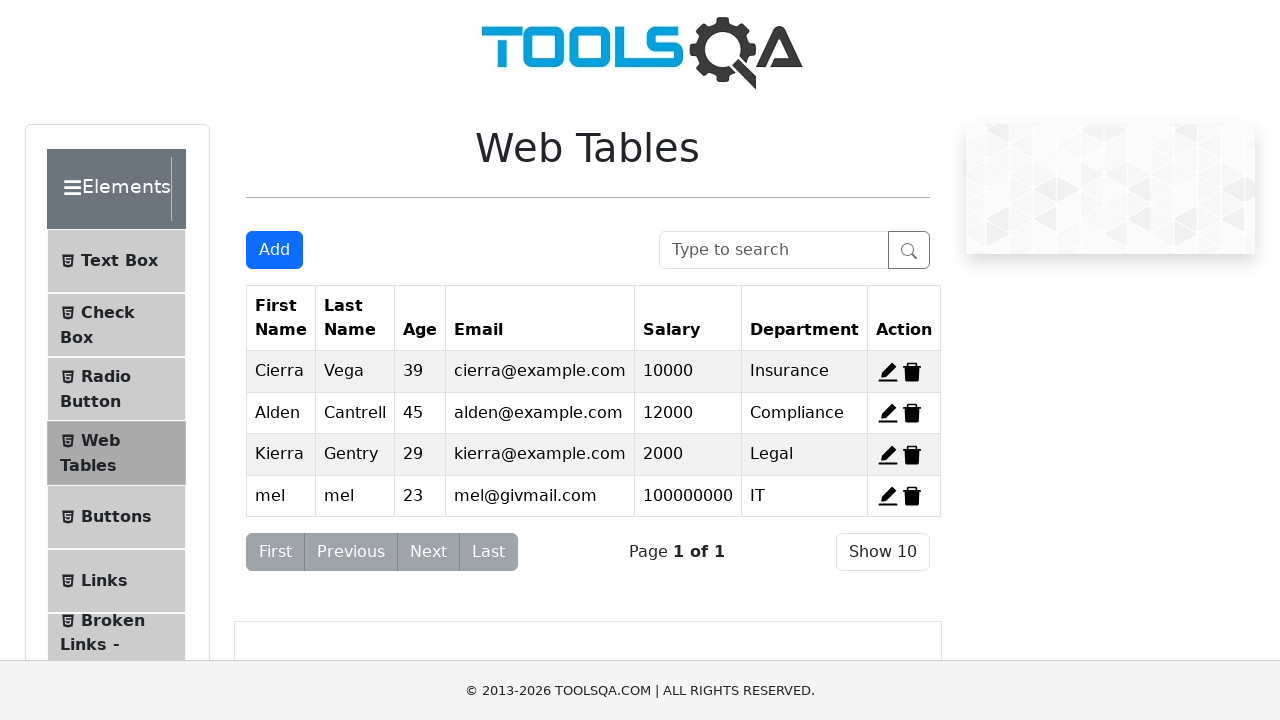